Tests basic todo form handling by adding a single todo item and marking it as completed

Starting URL: https://demo.playwright.dev/todomvc/#/

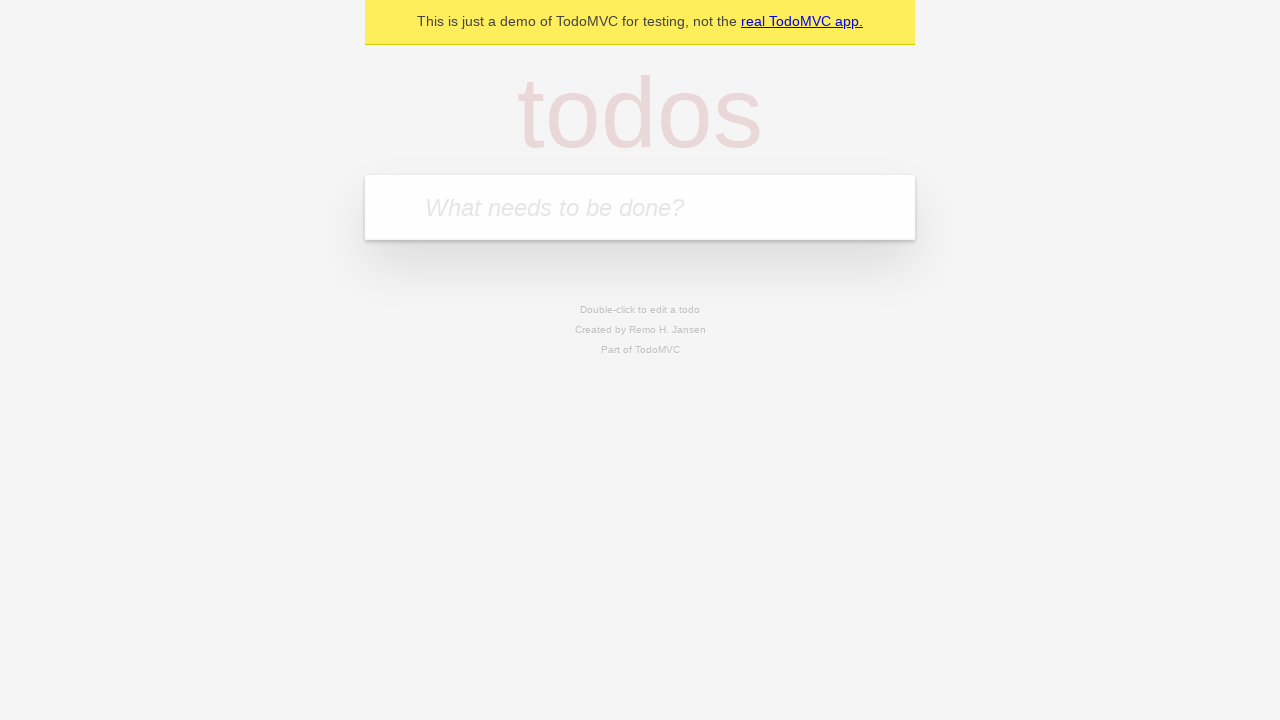

Filled todo input field with 'Jhon Doe' on [placeholder="What needs to be done?"]
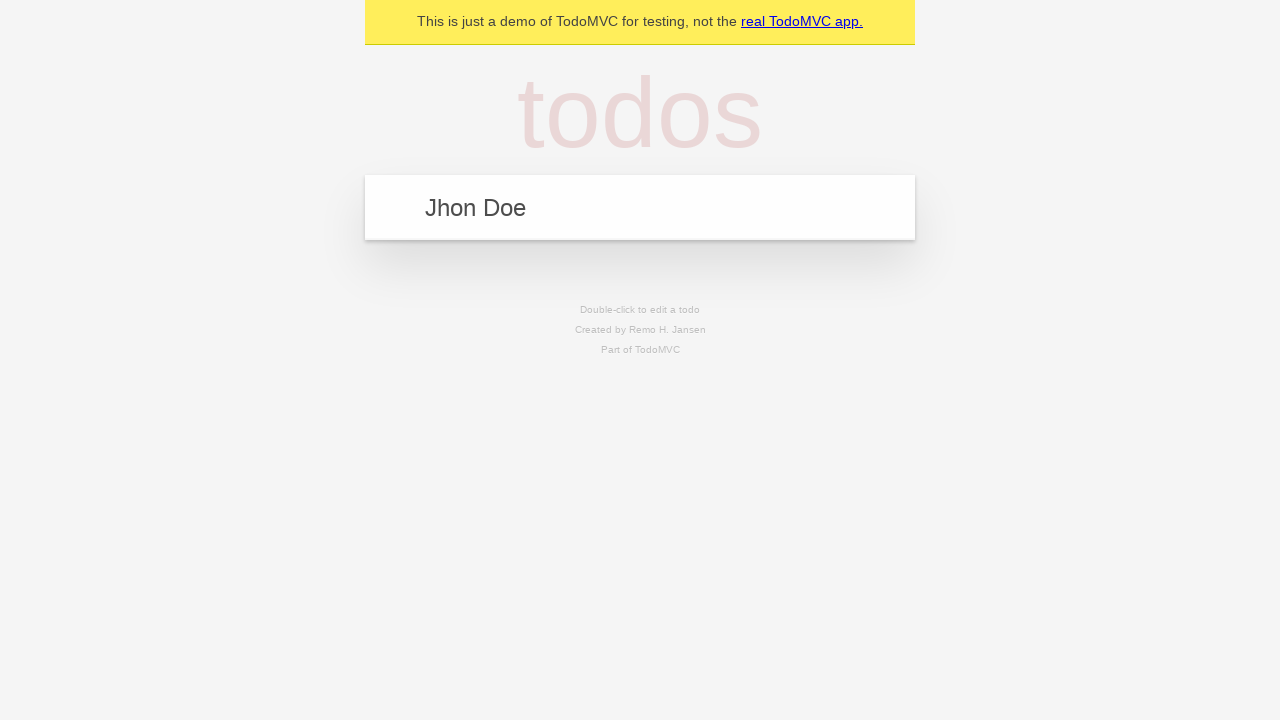

Pressed Enter to submit the todo item on [placeholder="What needs to be done?"]
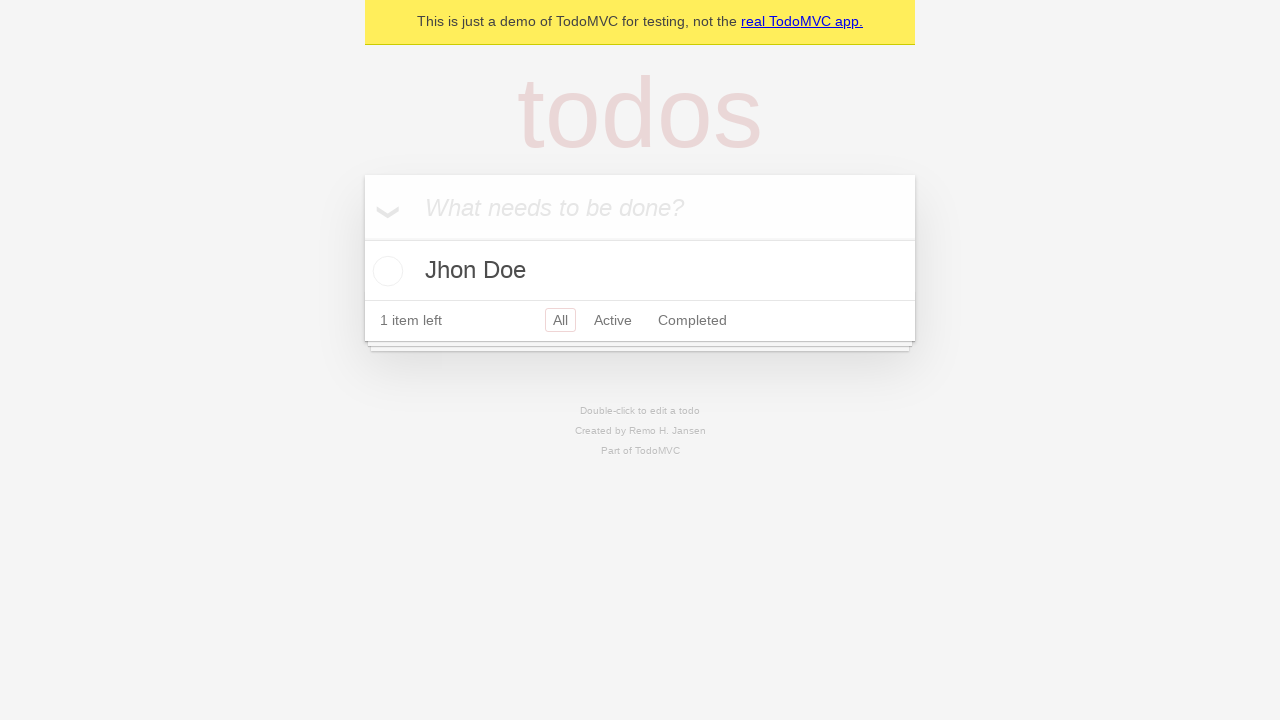

Marked todo item as completed by checking the toggle checkbox at (385, 271) on .toggle
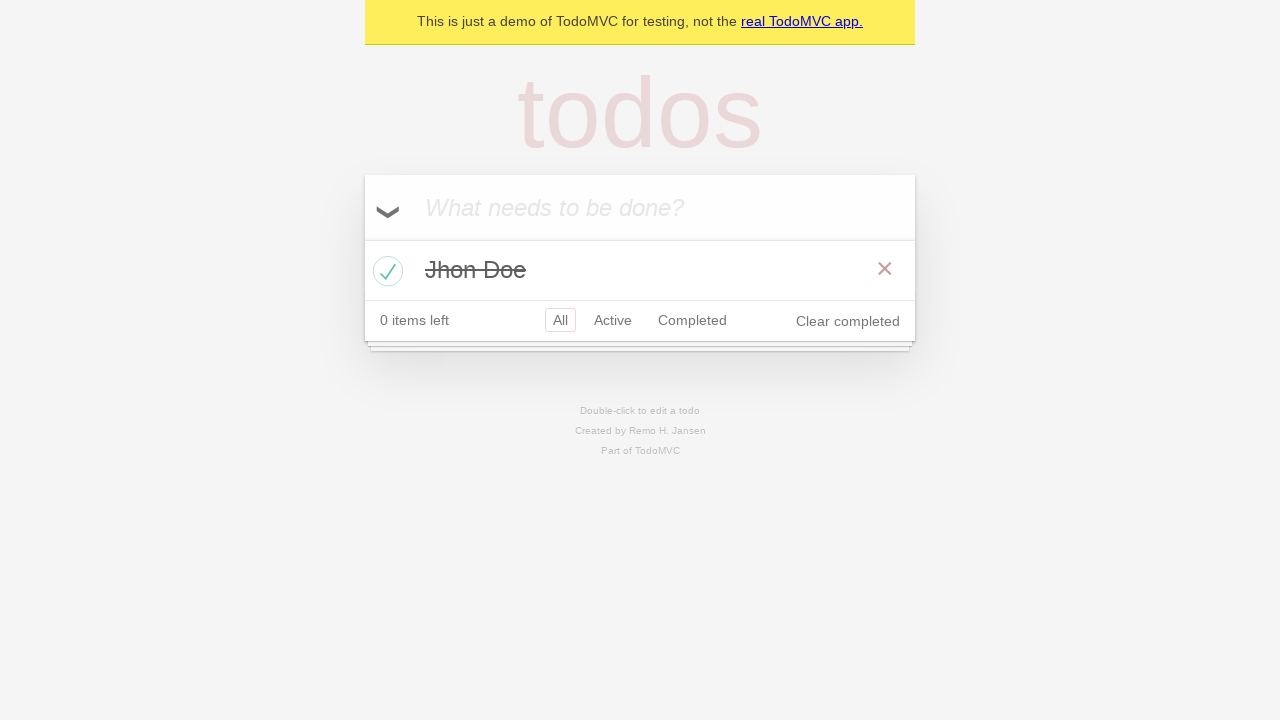

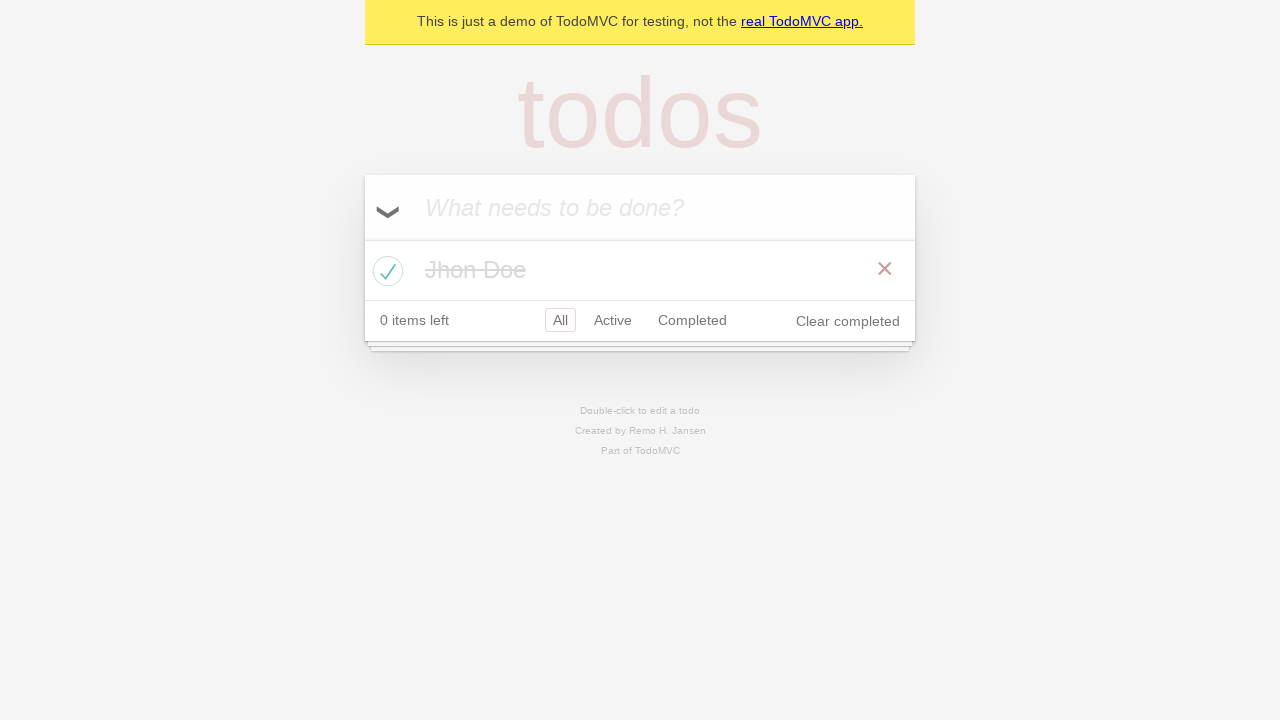